Navigates to the RedBus website and verifies the page loads correctly by checking the page title and URL.

Starting URL: https://www.redbus.in/

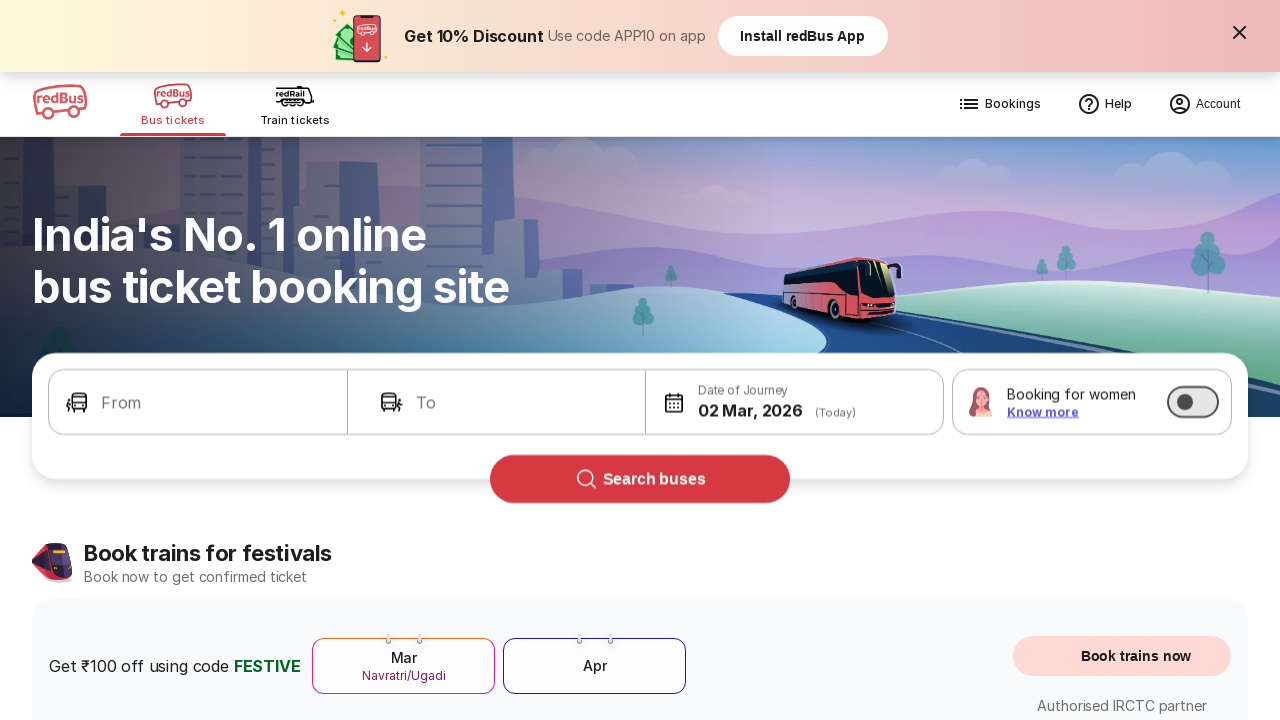

Waited for page to fully load (domcontentloaded)
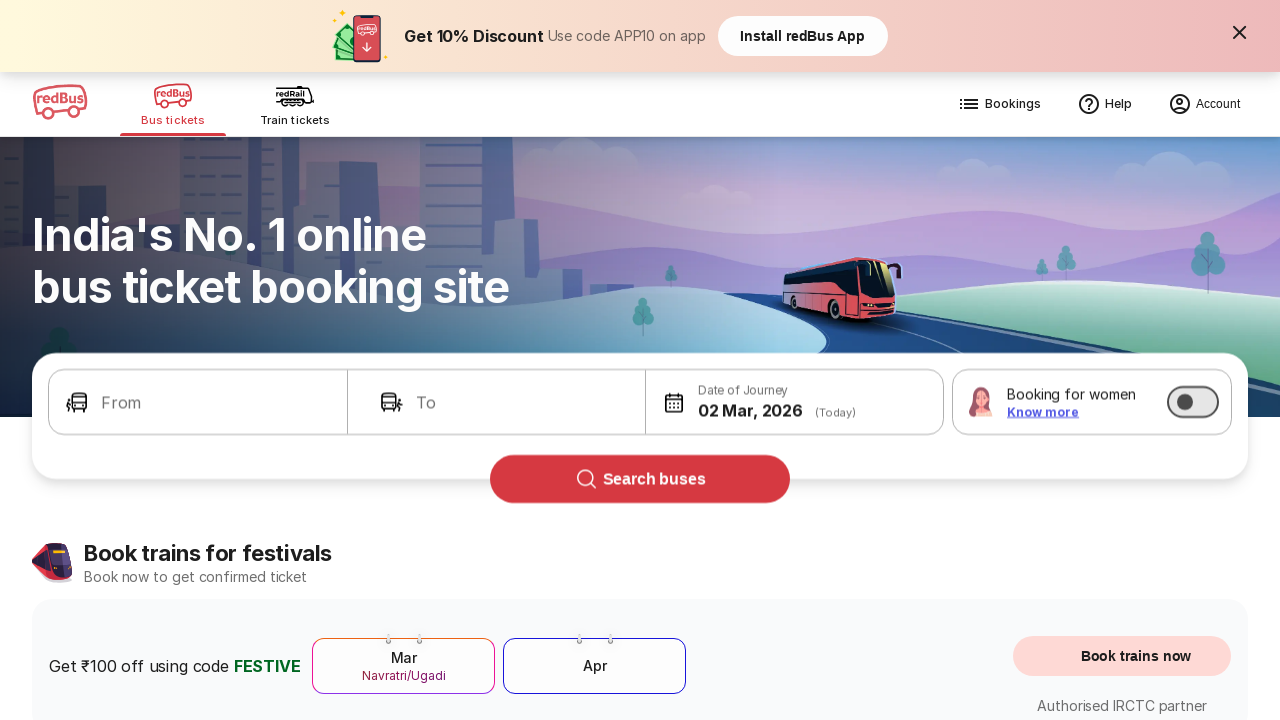

Retrieved page title: Bus Booking Online and Train Tickets at Lowest Price - redBus
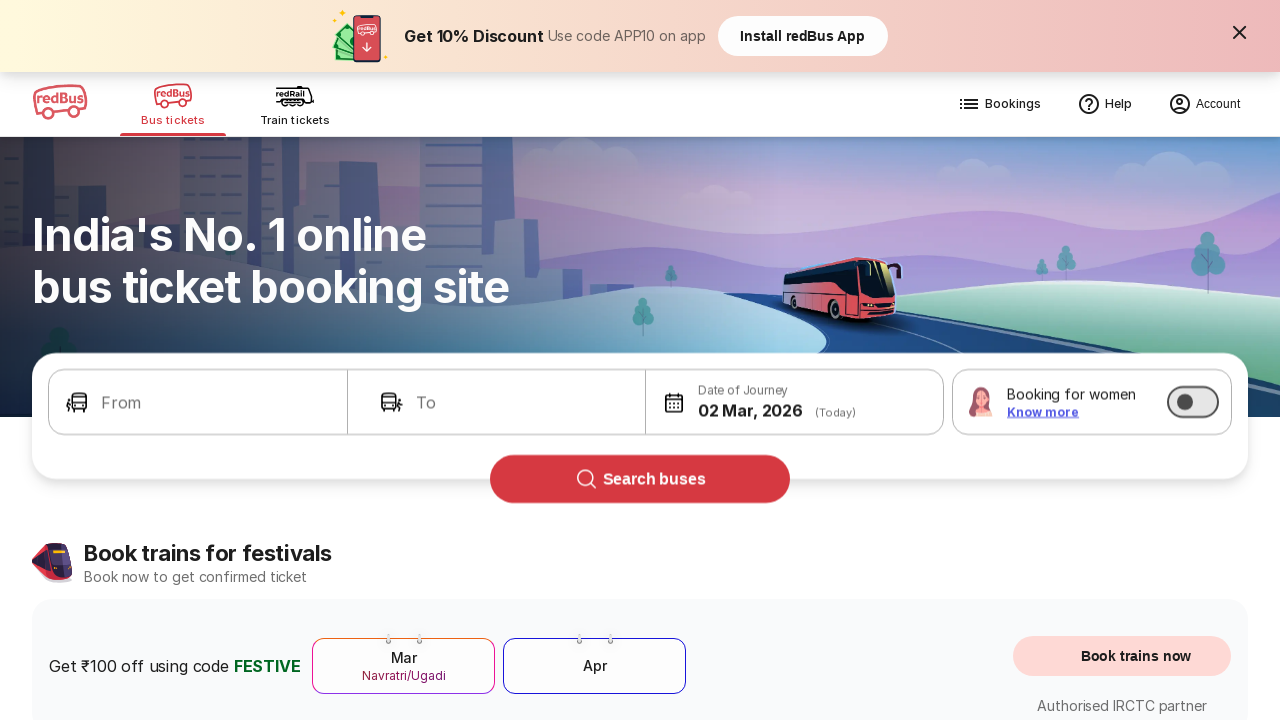

Verified page title contains 'redbus' or matches expected title
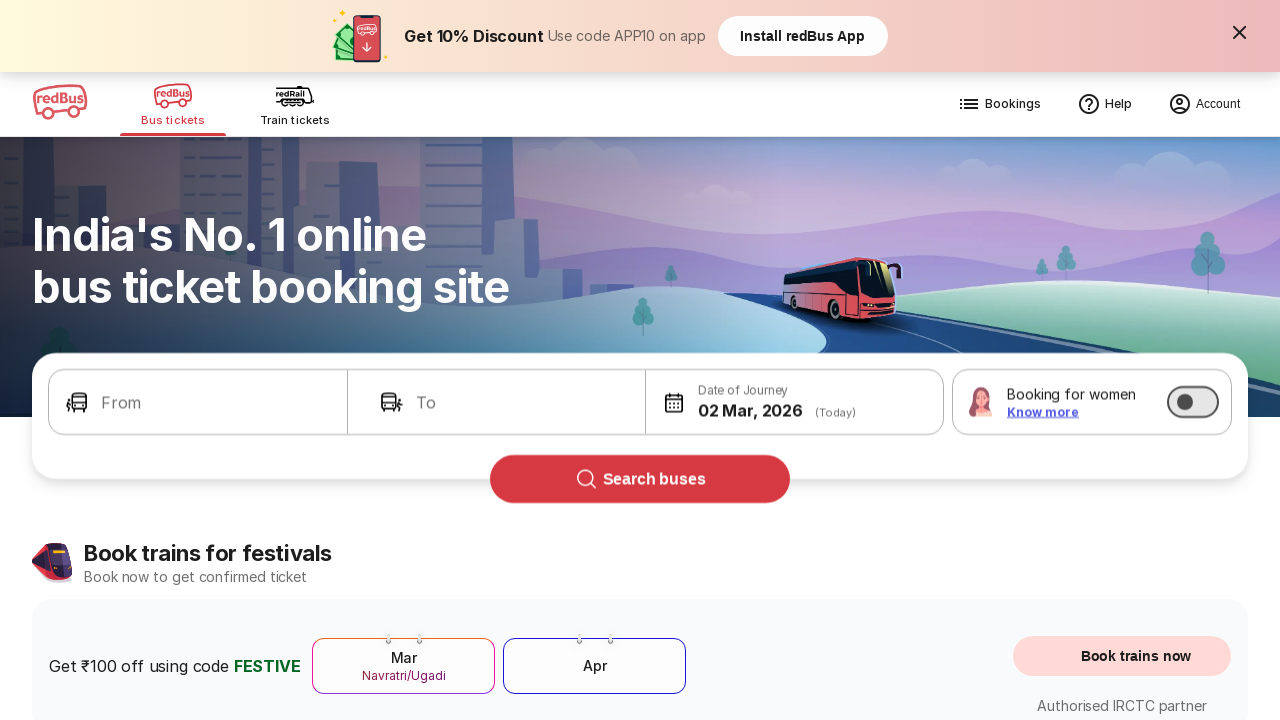

Retrieved current URL: https://www.redbus.in/
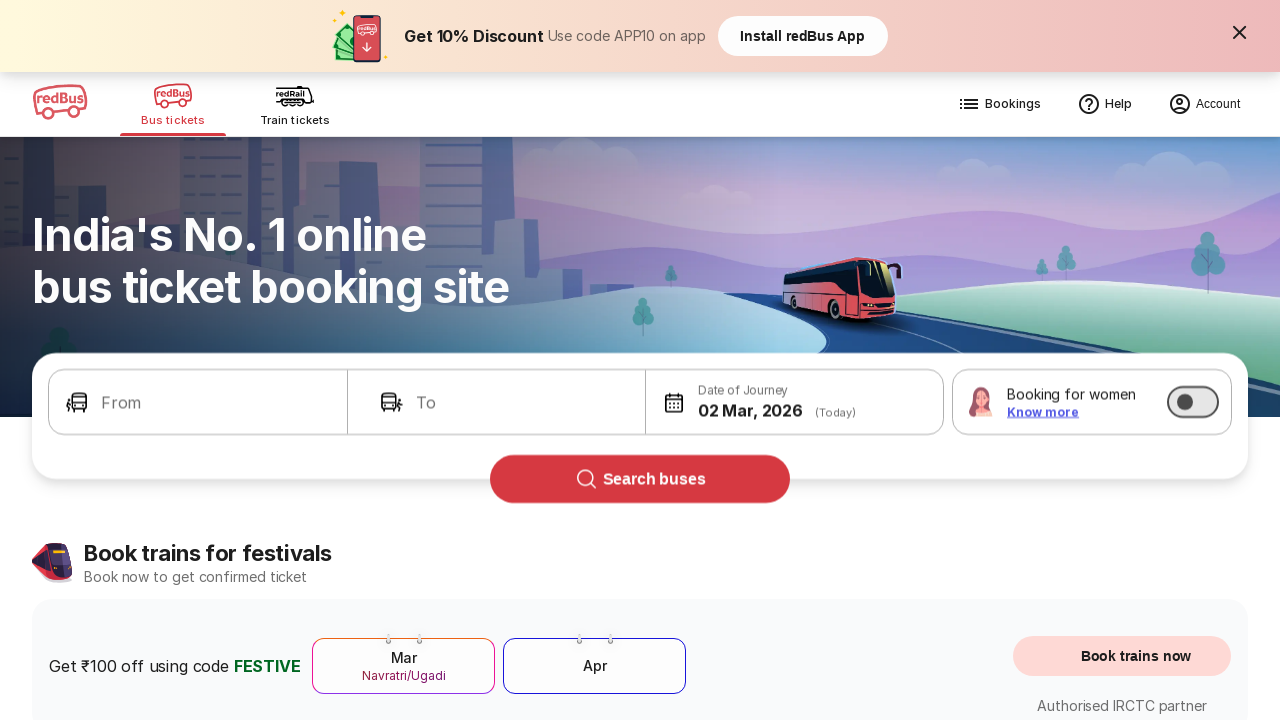

Verified URL contains 'redbus.in'
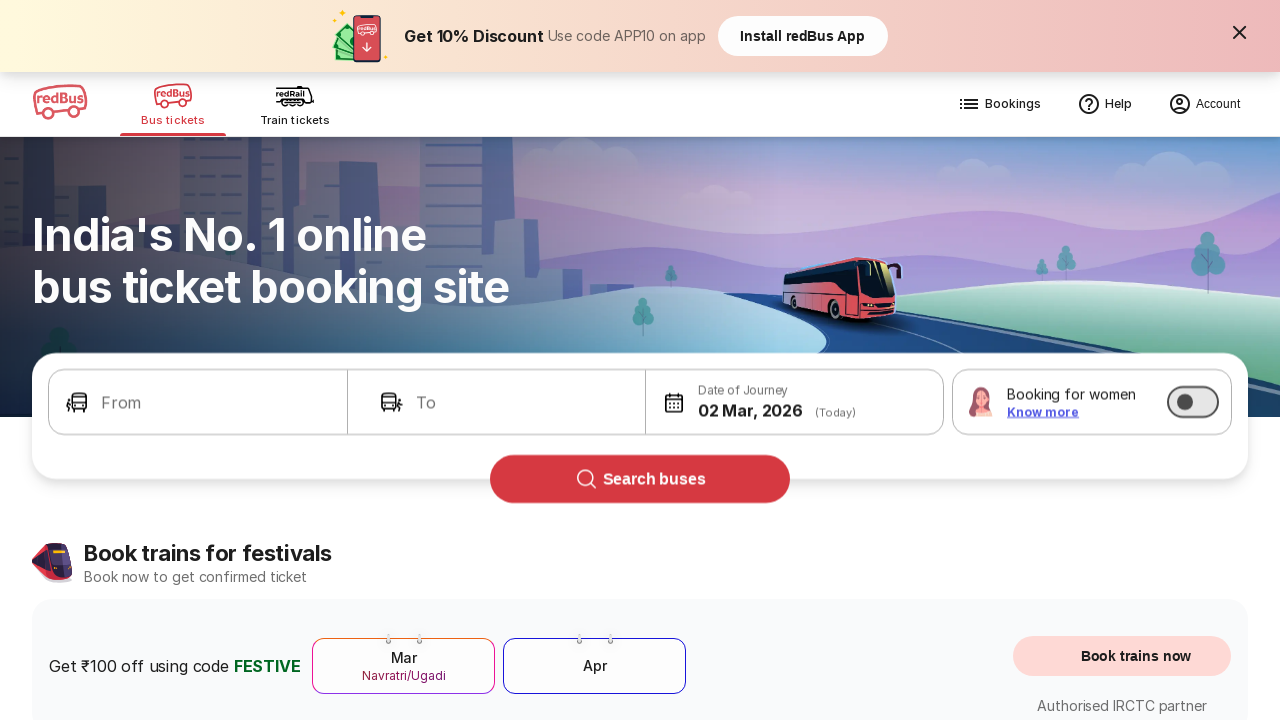

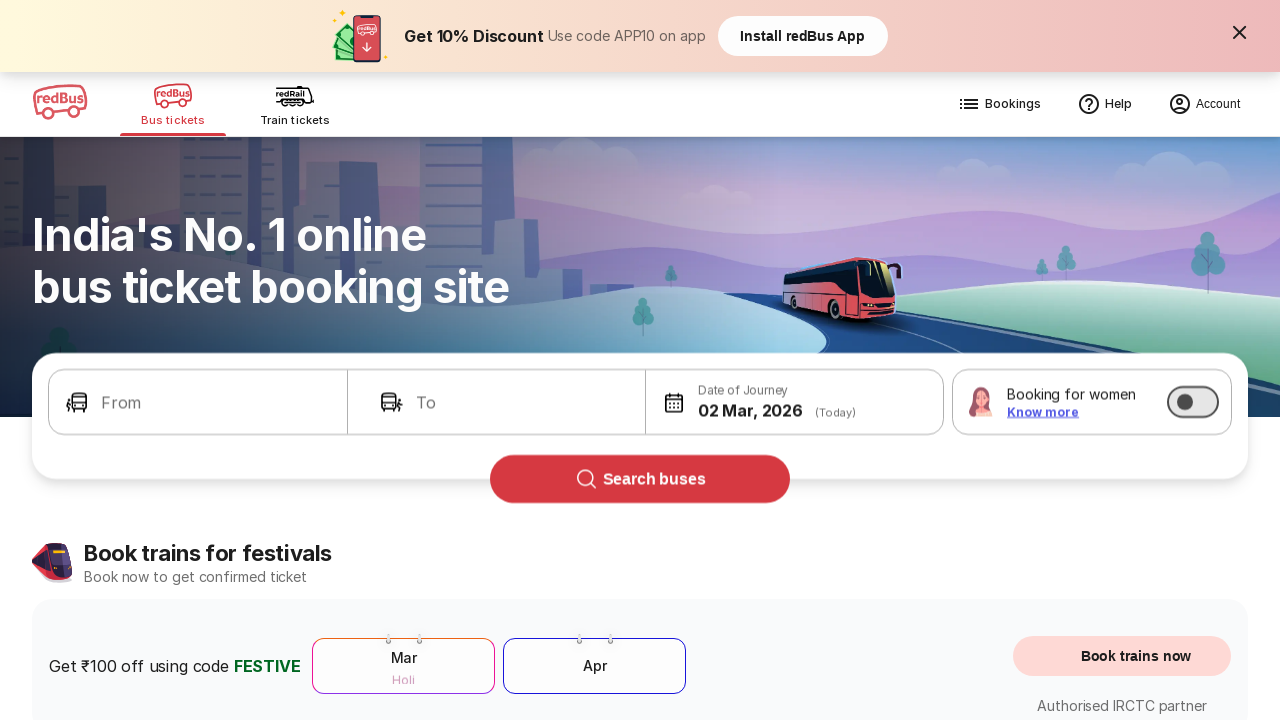